Gets a hidden attribute value from an element, performs a calculation, fills the answer, clicks checkbox and radio button, then submits.

Starting URL: http://suninjuly.github.io/get_attribute.html

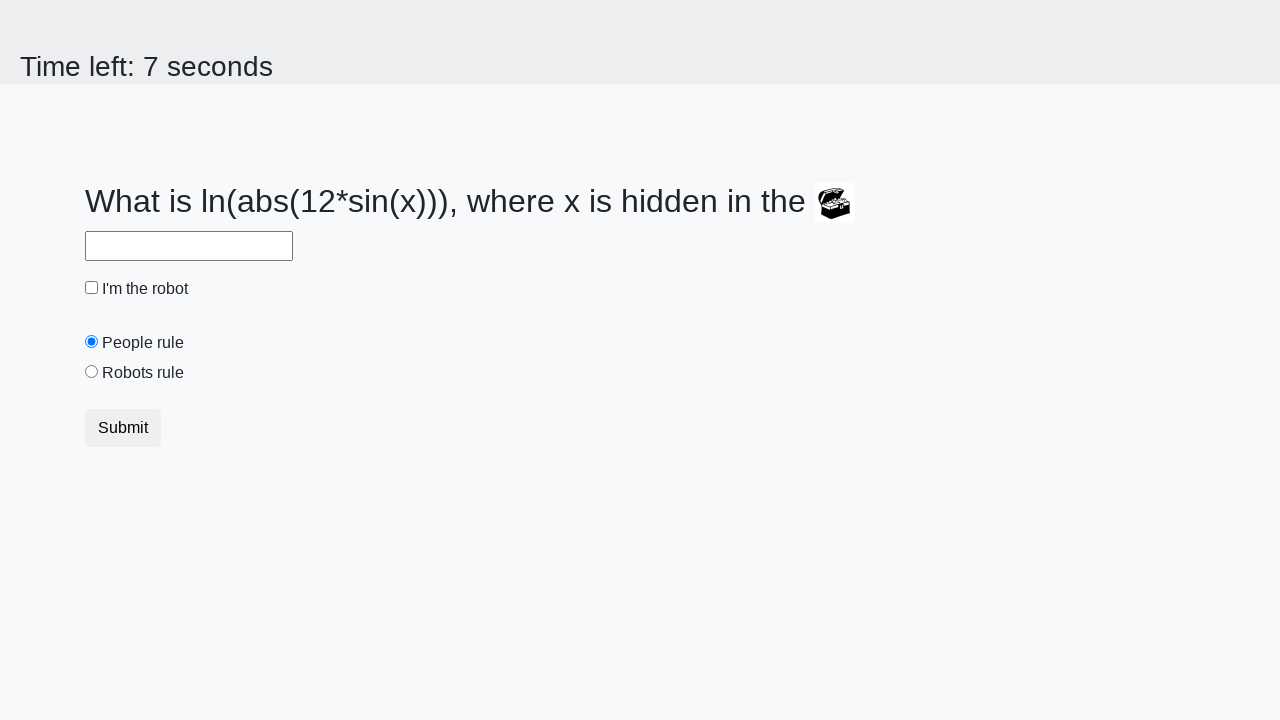

Retrieved hidden 'valuex' attribute from treasure element
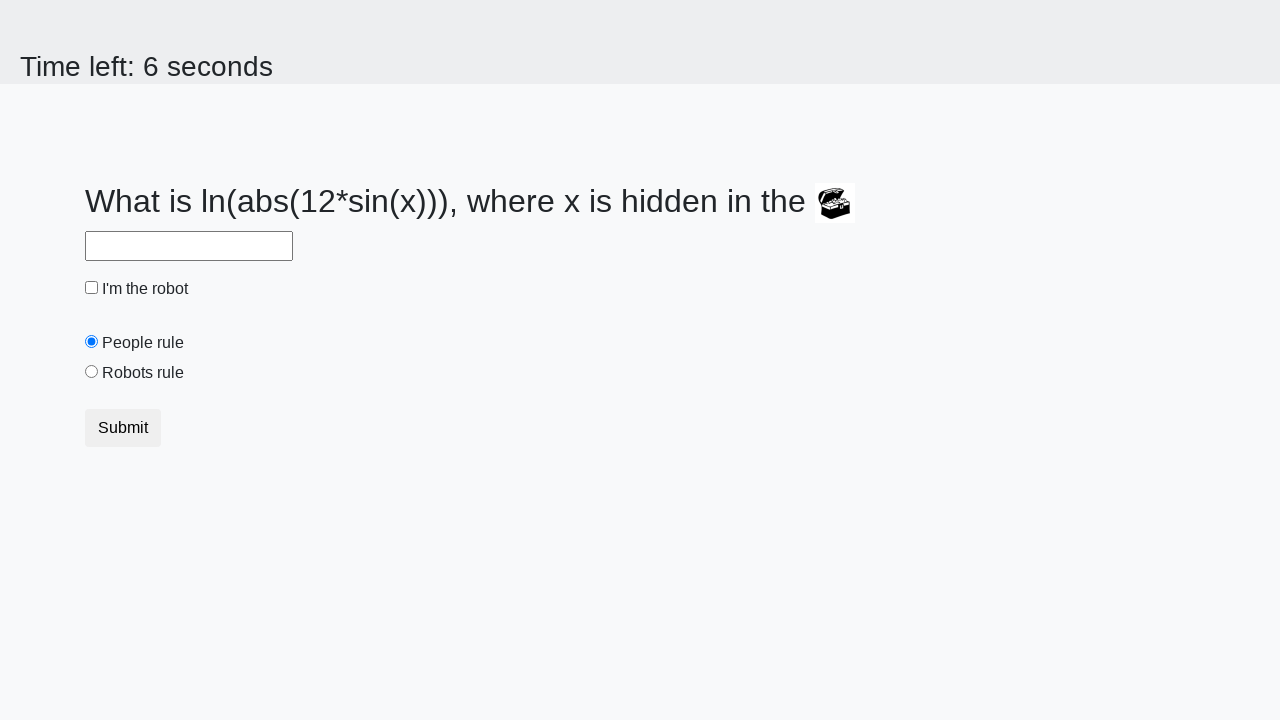

Filled answer field with calculated value: 2.4455565708164153 on #answer
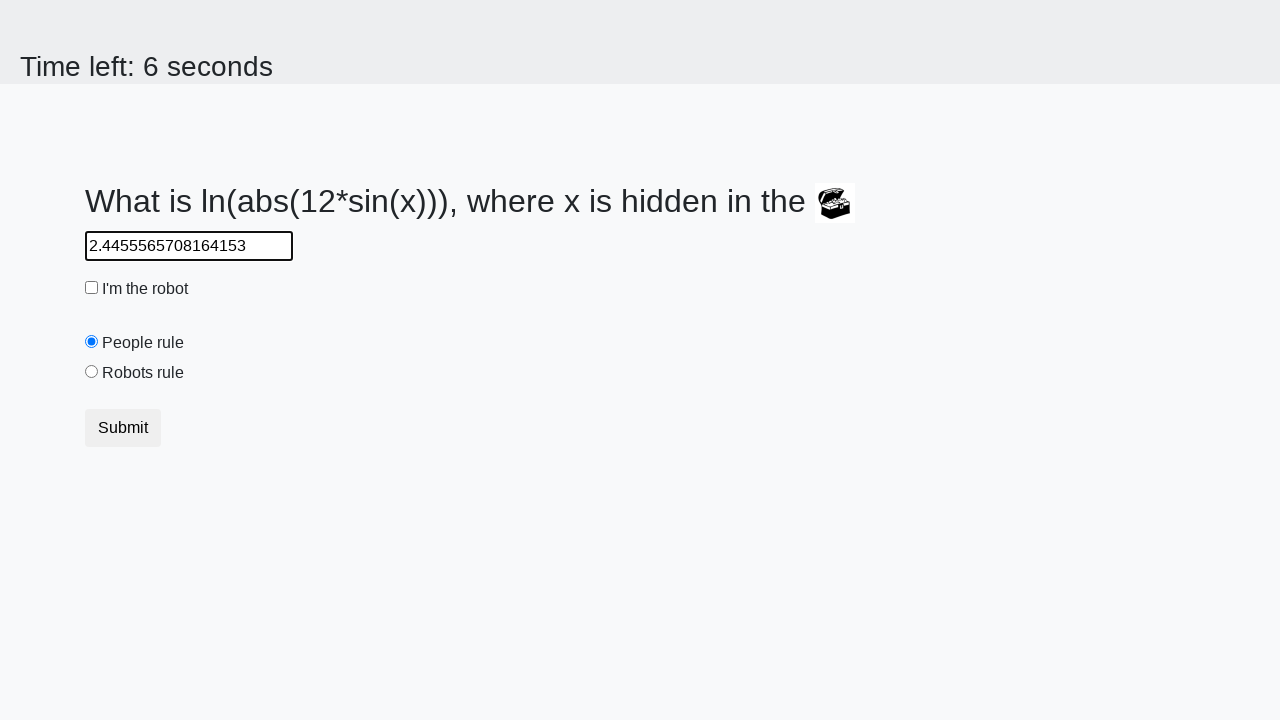

Clicked robot checkbox at (92, 288) on #robotCheckbox
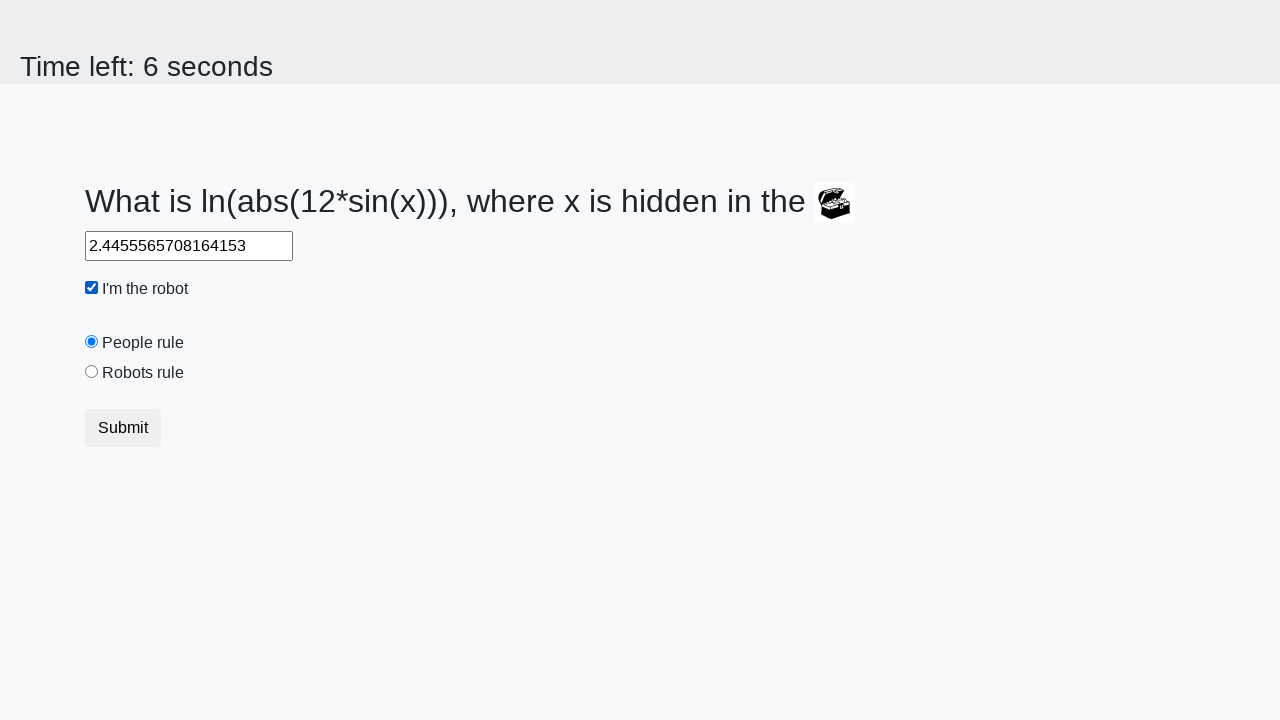

Clicked 'robots rule' radio button at (92, 372) on #robotsRule
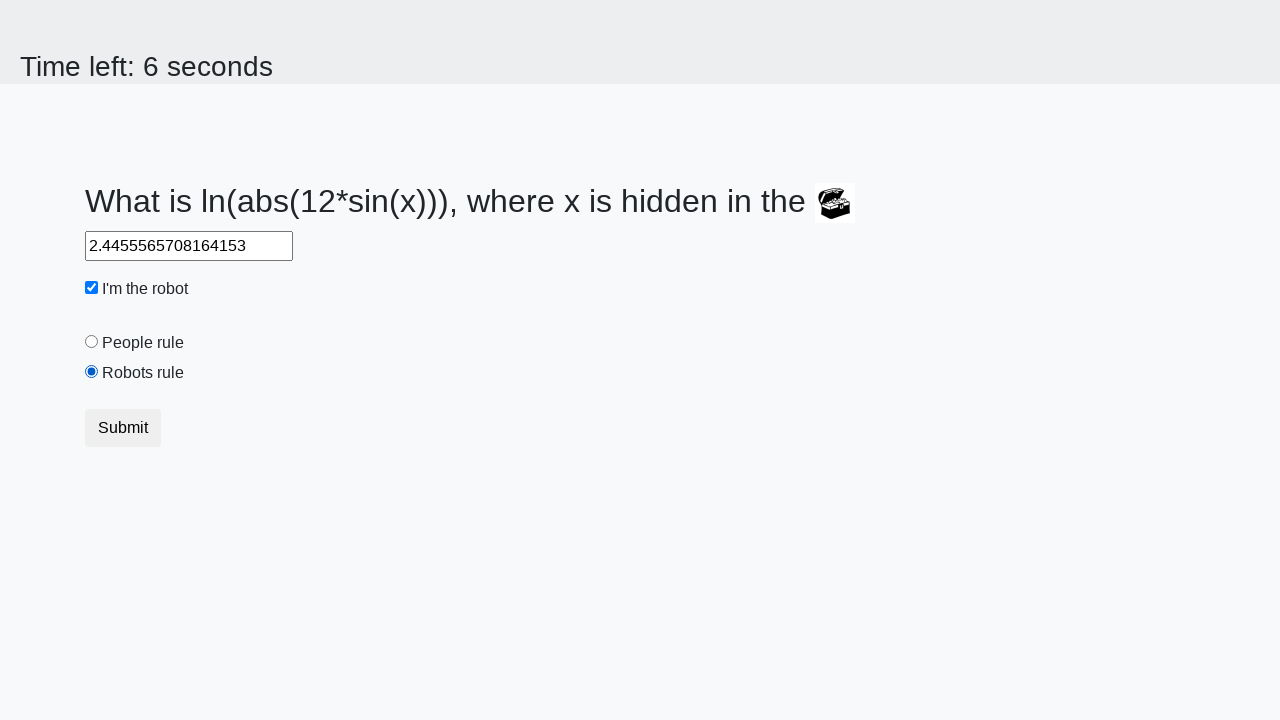

Clicked submit button to complete form at (123, 428) on button.btn[type='submit']
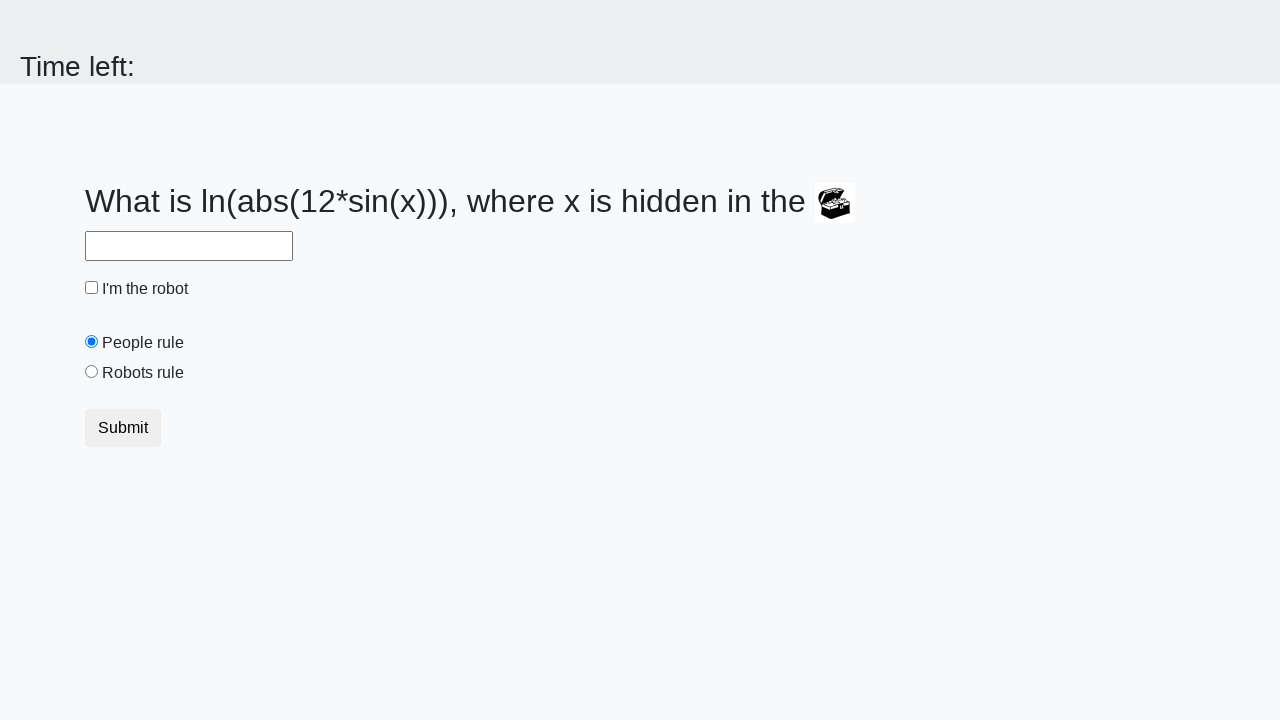

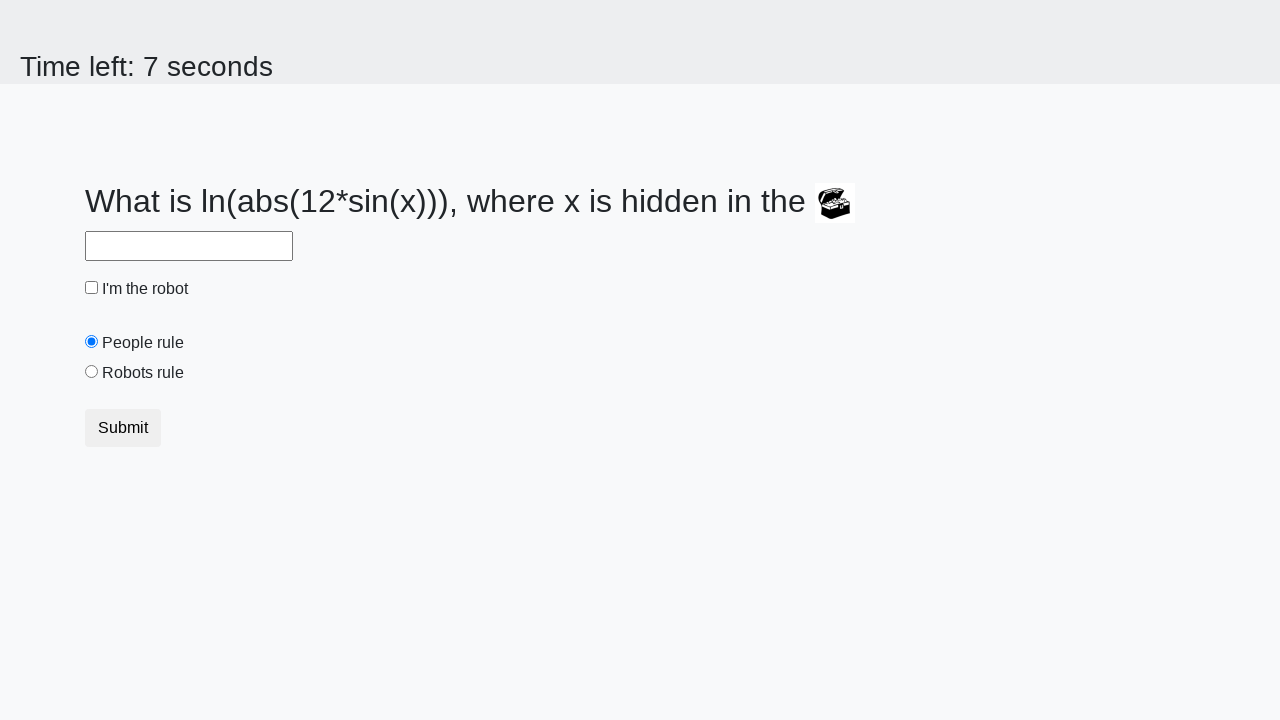